Tests file upload functionality by uploading a test file and verifying the uploaded file name is displayed on the confirmation page

Starting URL: https://the-internet.herokuapp.com/upload

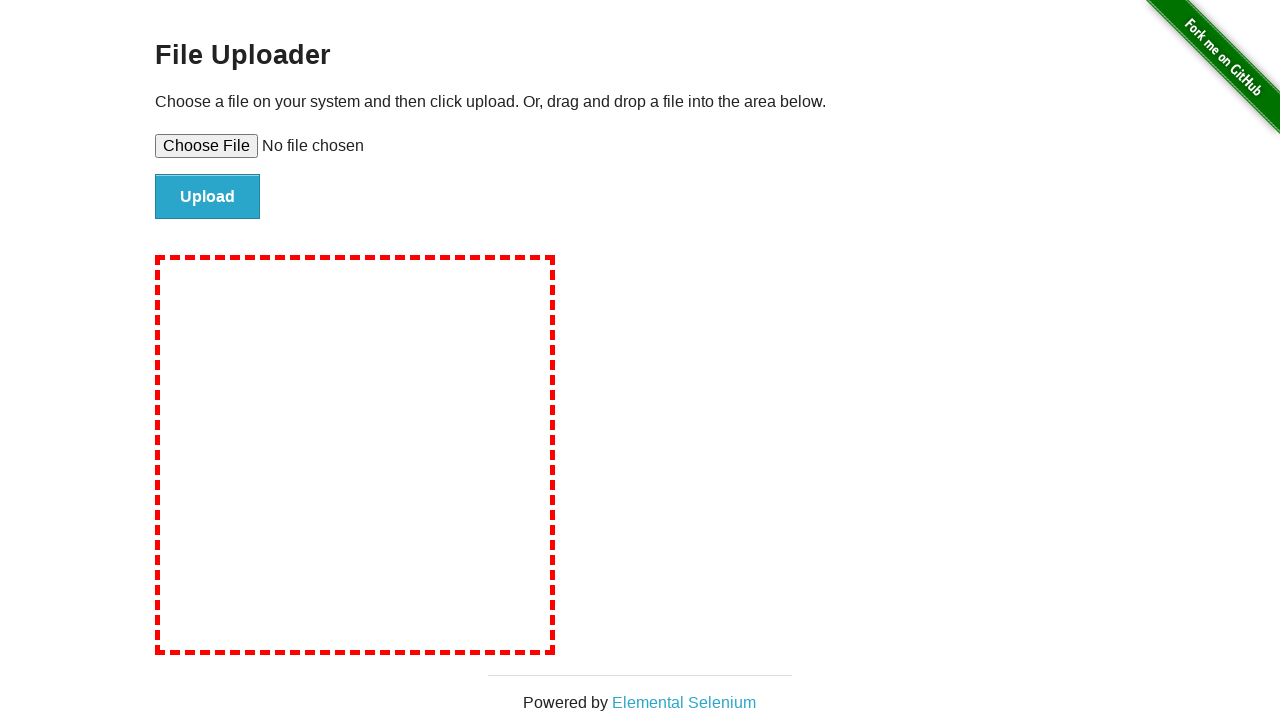

File upload input element is visible
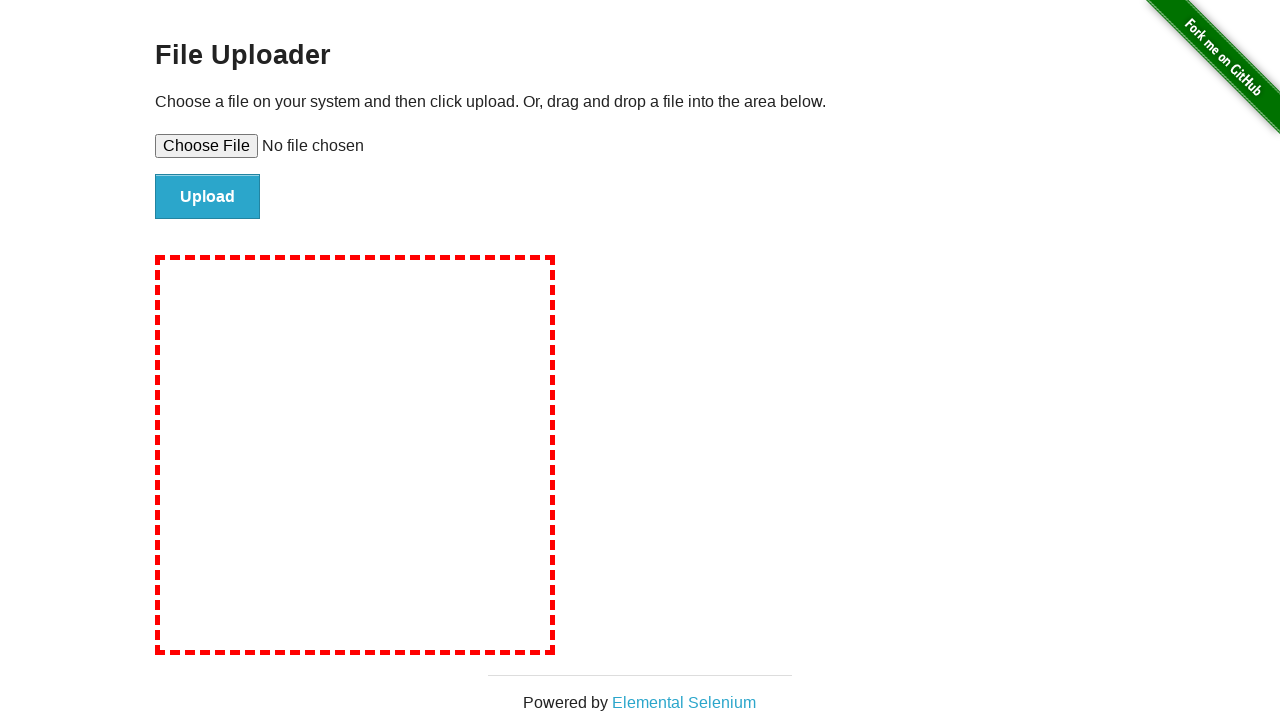

Selected test file for upload
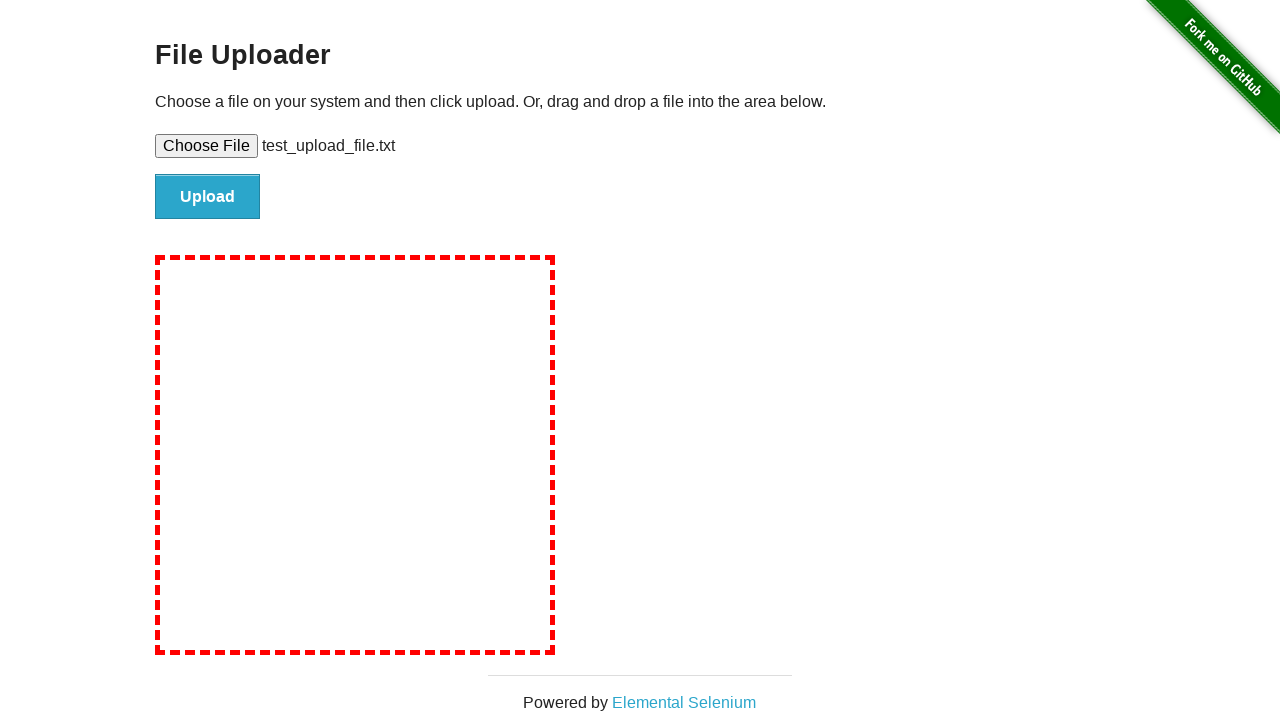

Clicked upload/submit button at (208, 197) on #file-submit
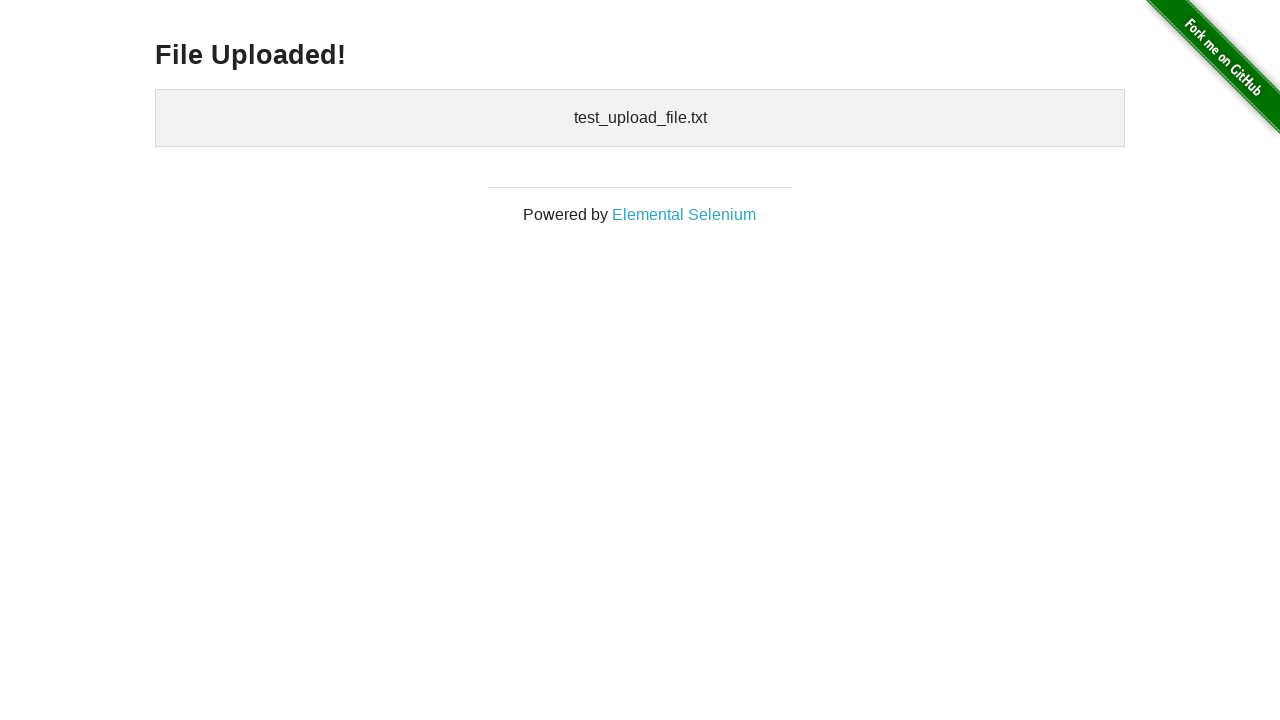

File upload confirmation page loaded with uploaded file name displayed
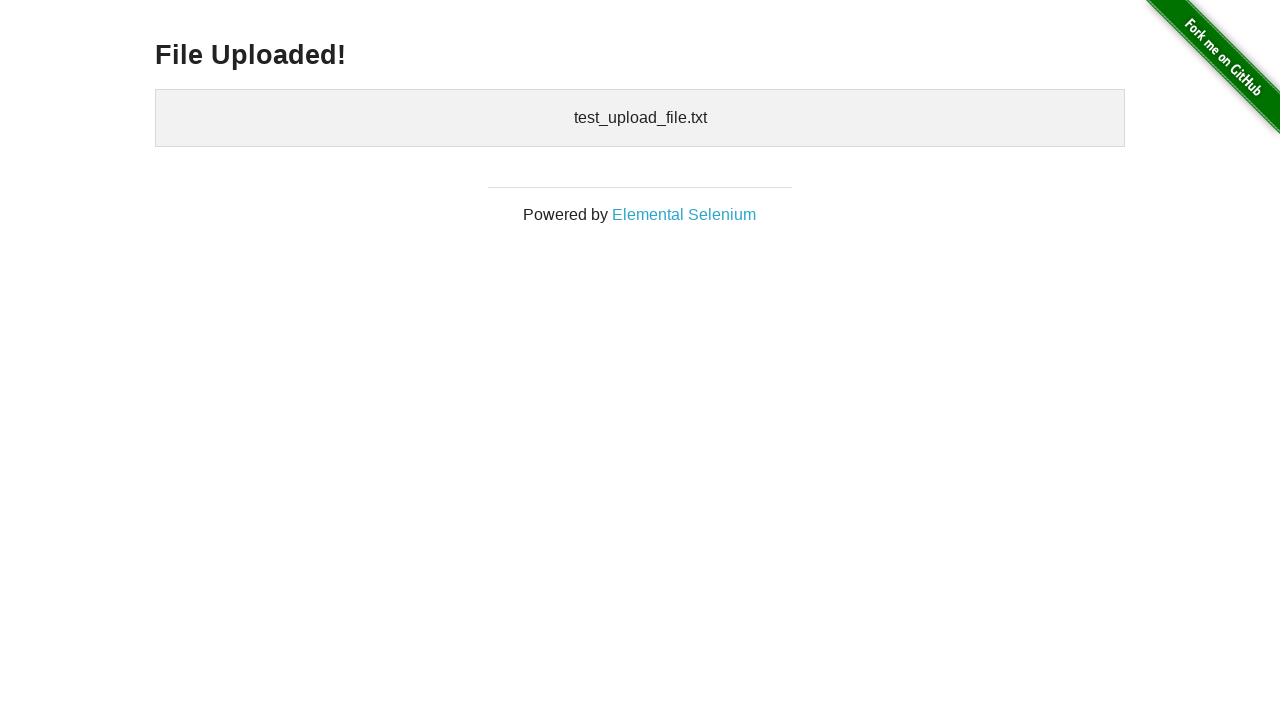

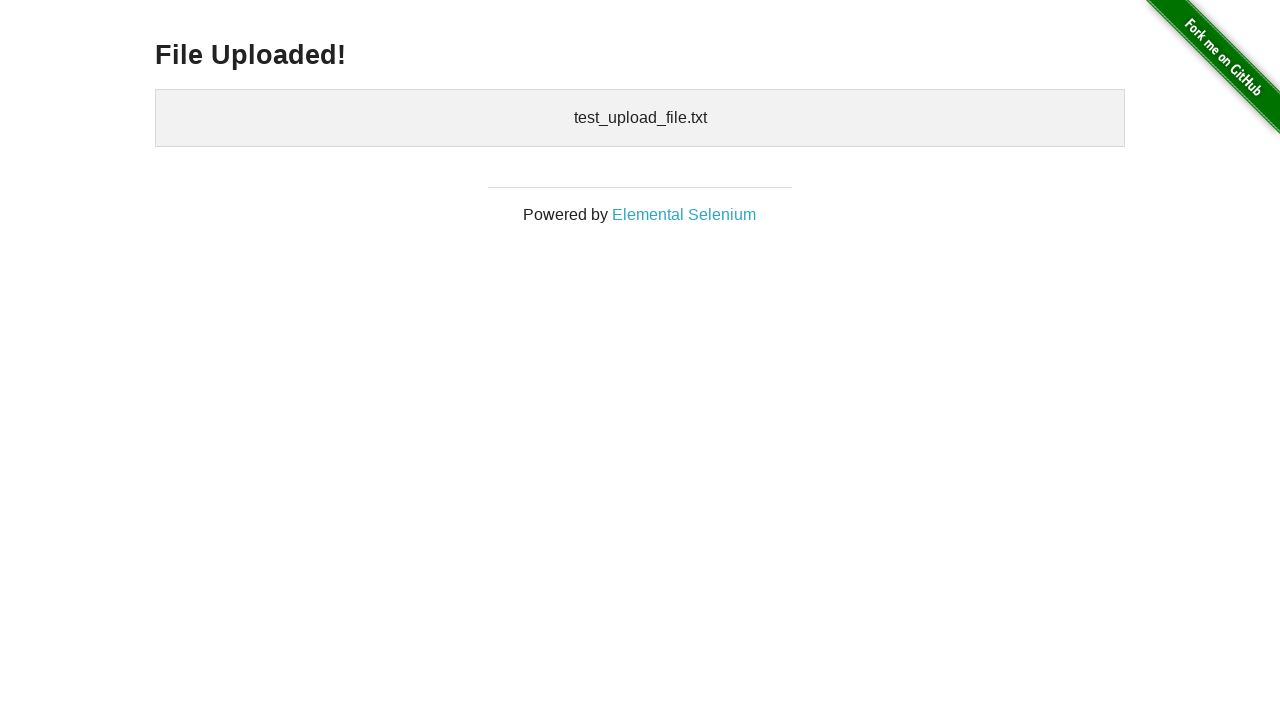